Tests a form submission by filling in full name, email, current address, and permanent address fields, then submitting the form

Starting URL: https://demoqa.com/text-box

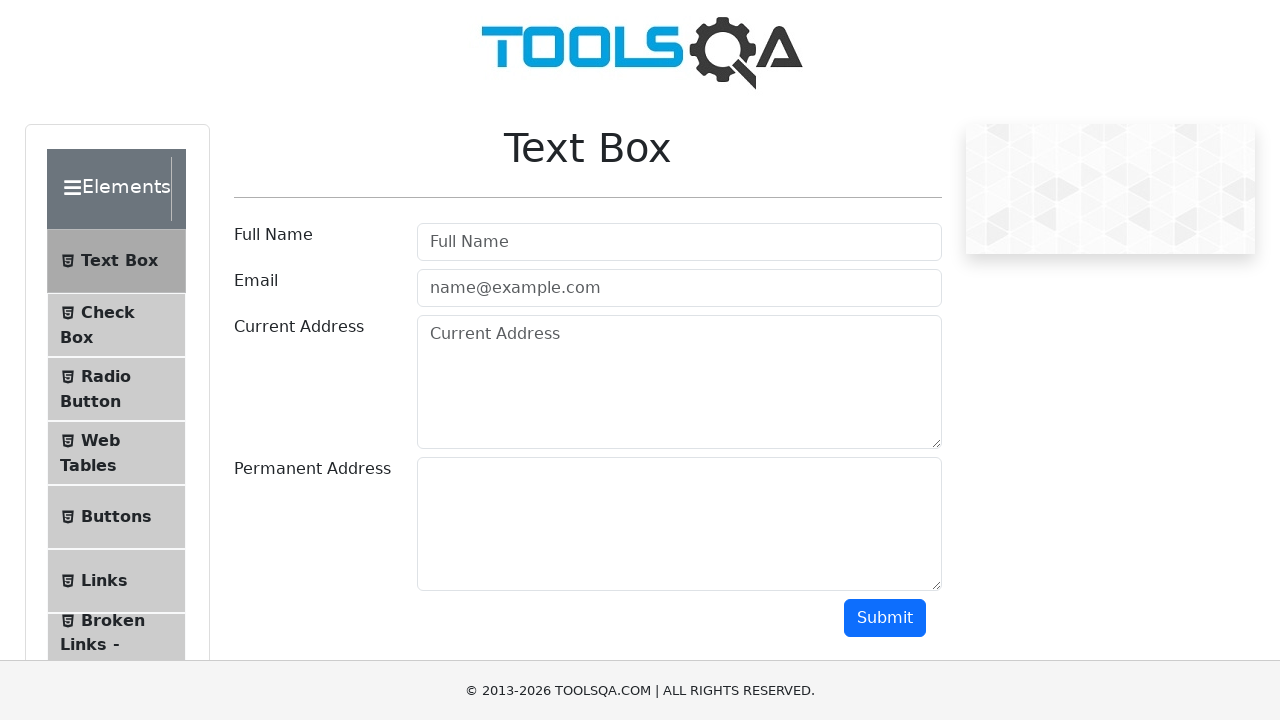

Filled full name field with 'Pooja Sharma' on input#userName
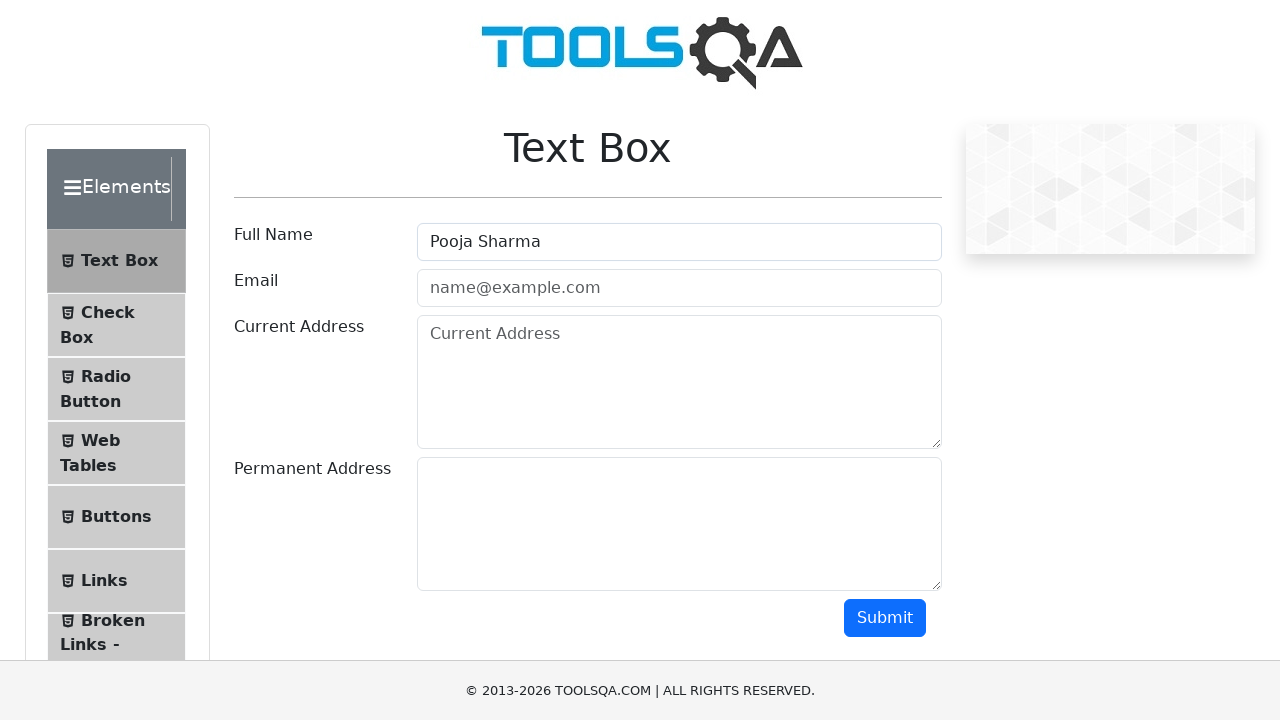

Filled email field with 'testuser847@example.com' on input#userEmail
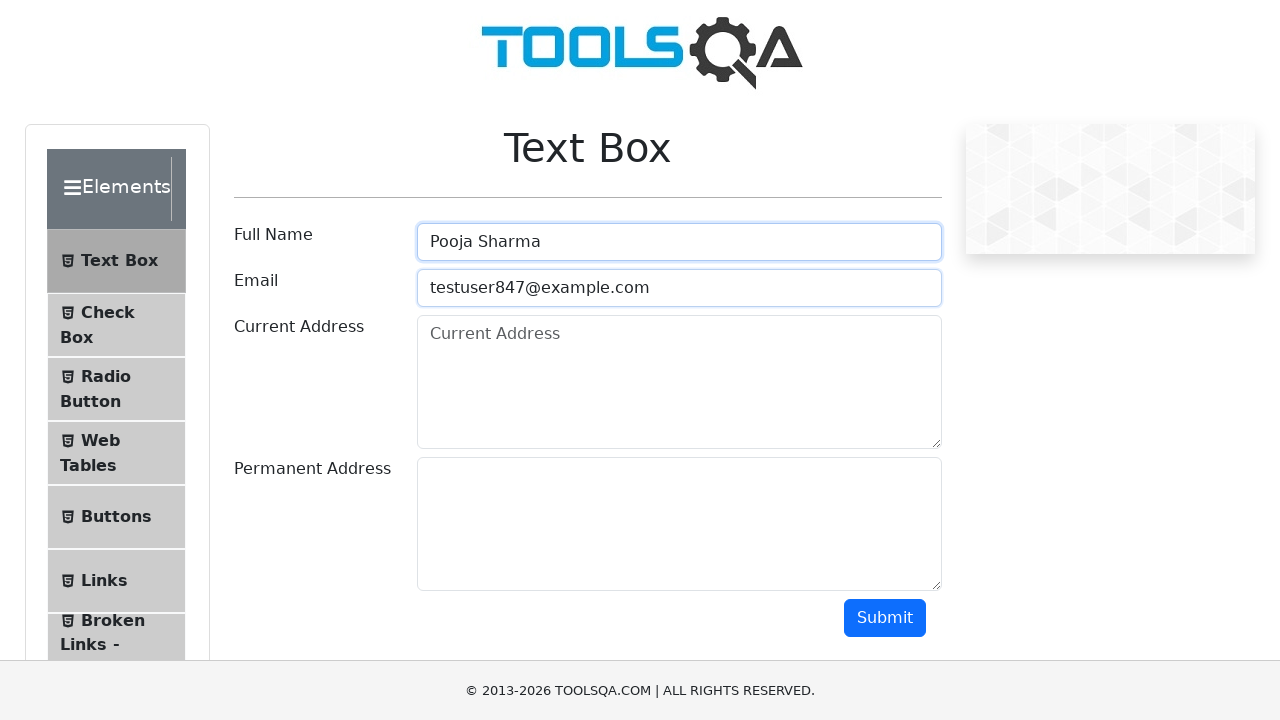

Filled current address field with '123 Test Street, Apt 4B' on textarea#currentAddress
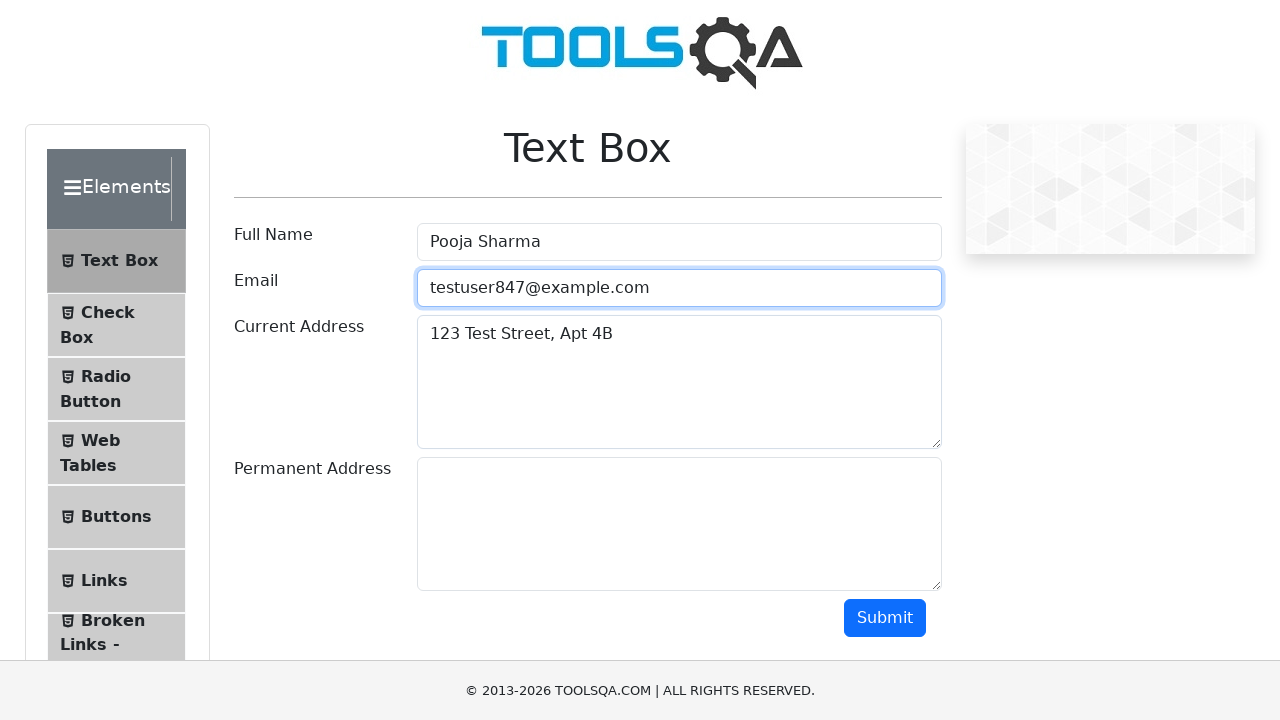

Filled permanent address field with '456 Main Avenue, Suite 200' on #permanentAddress
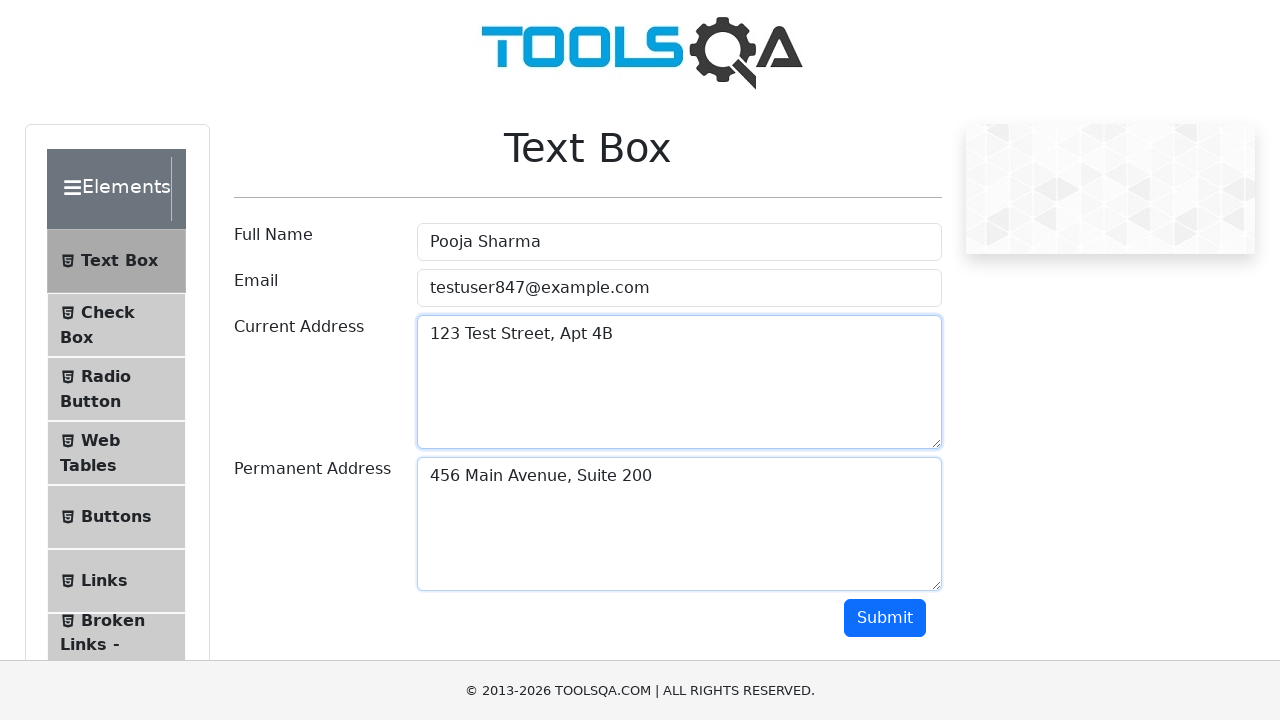

Clicked Submit button to submit the form at (885, 618) on button:has-text('Submit')
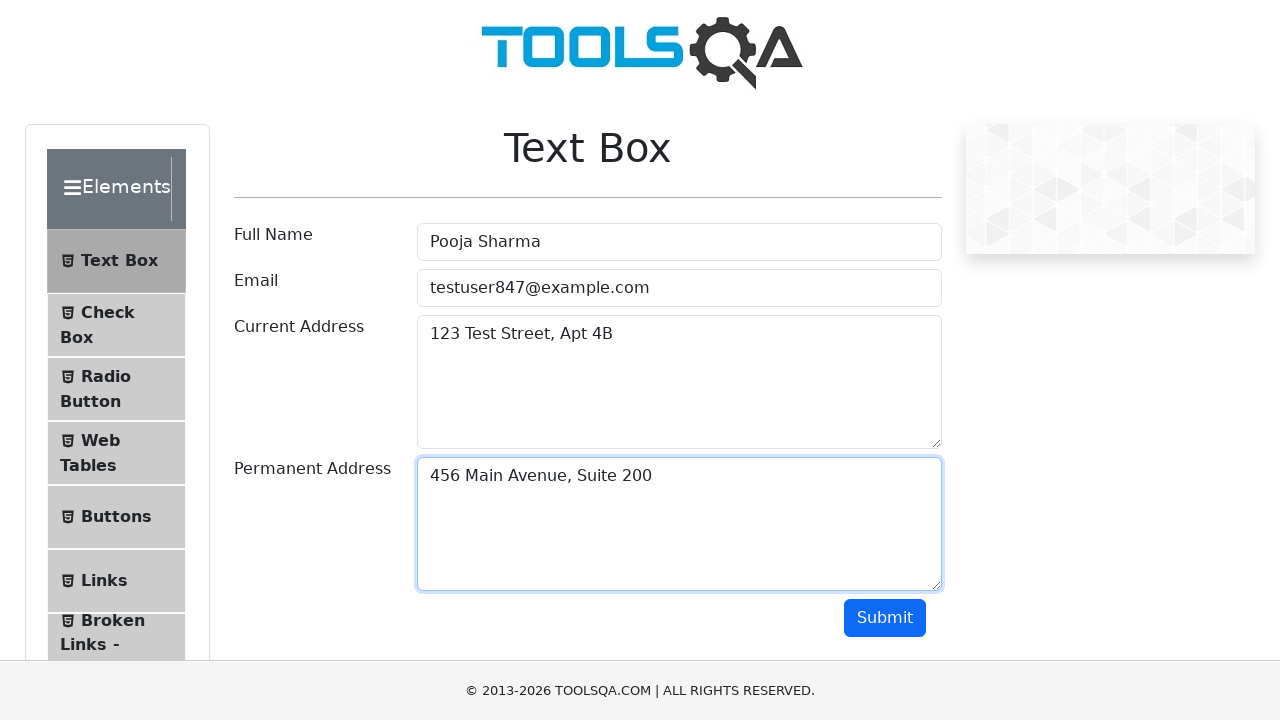

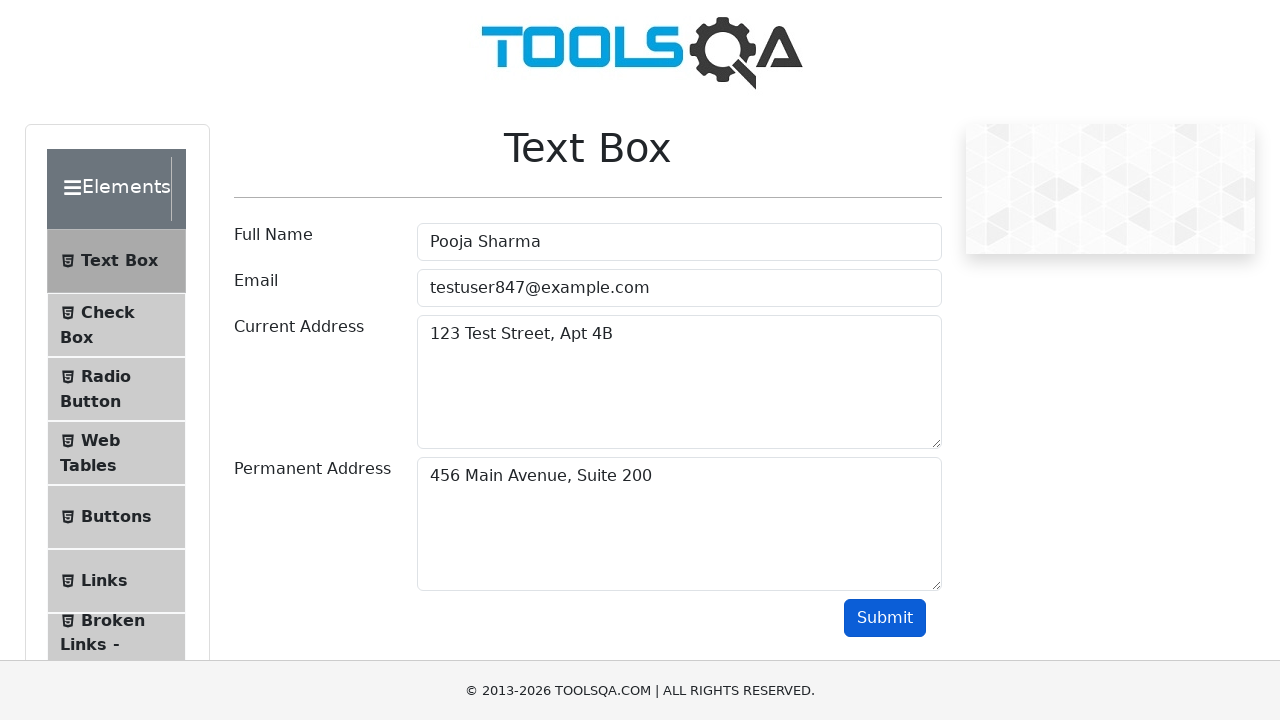